Tests a comprehensive HTML form by filling various input types including text fields, password, textarea, checkboxes, radio buttons, multi-select, and dropdown, then submits the form.

Starting URL: https://testpages.herokuapp.com/styled/basic-html-form-test.html

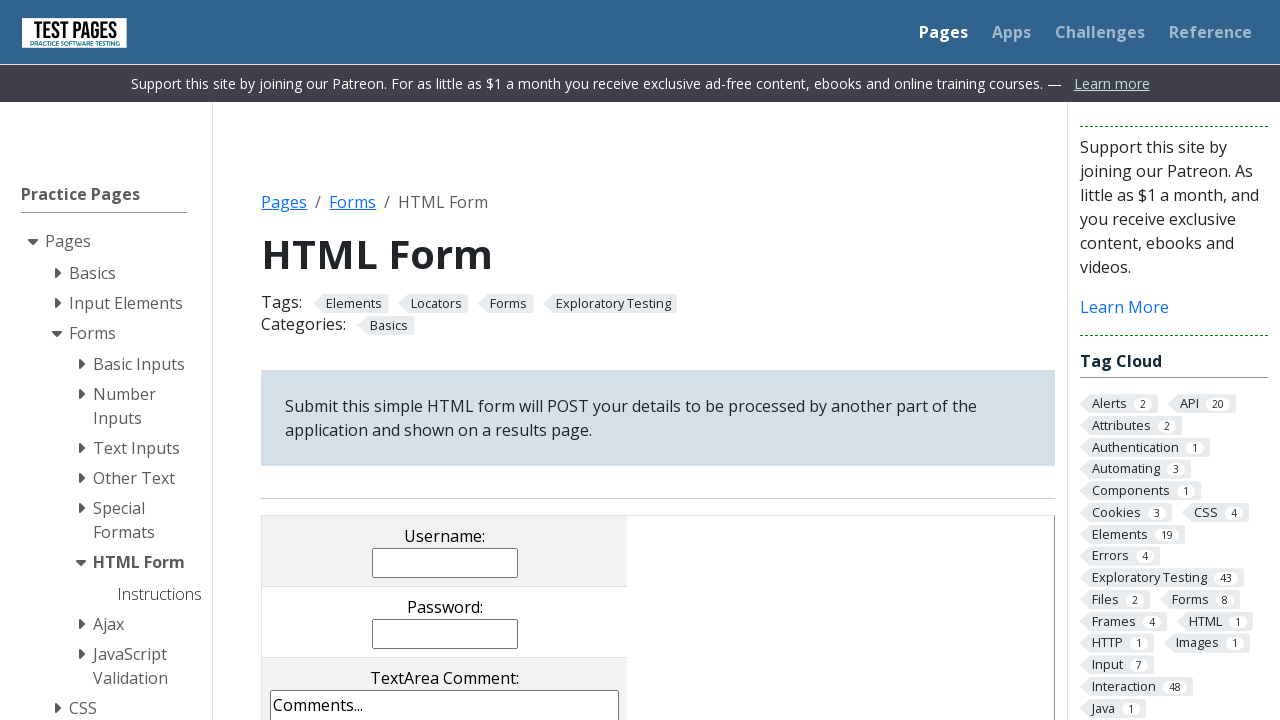

Filled username field with 'Cristian' on input[name='username']
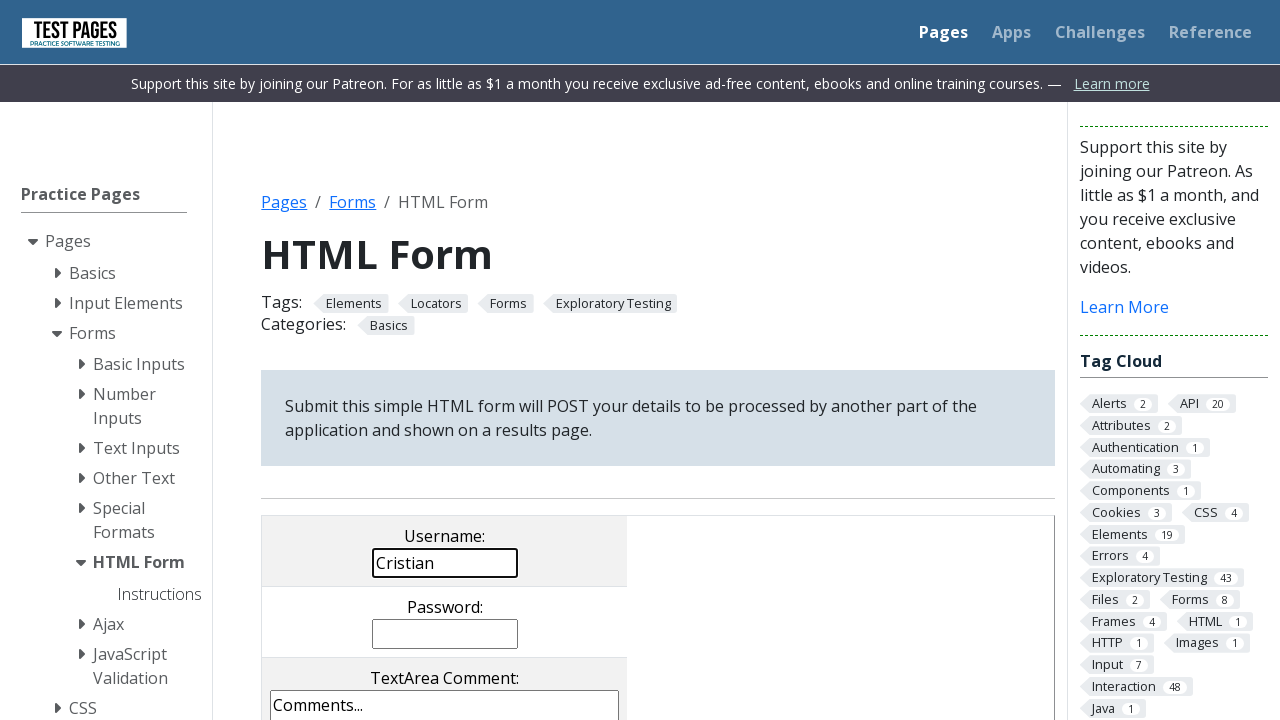

Filled password field with 'univers123' on input[name='password']
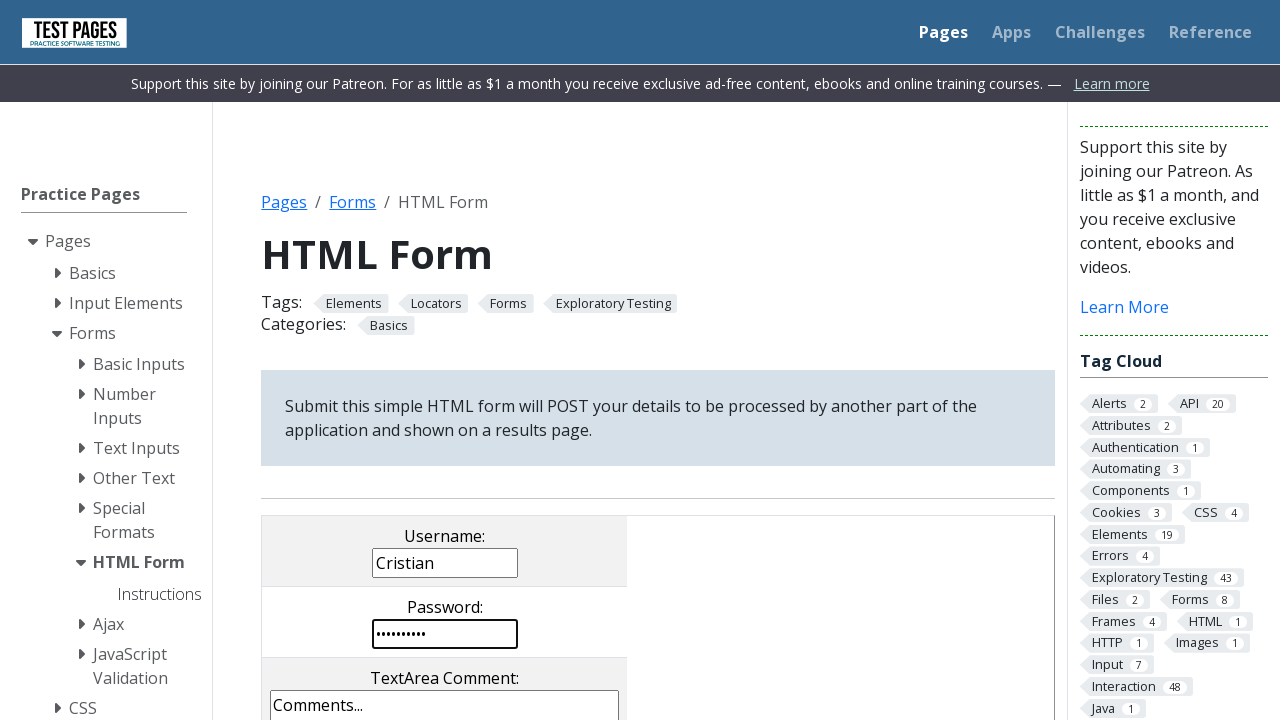

Cleared comment textarea on textarea[name='comments']
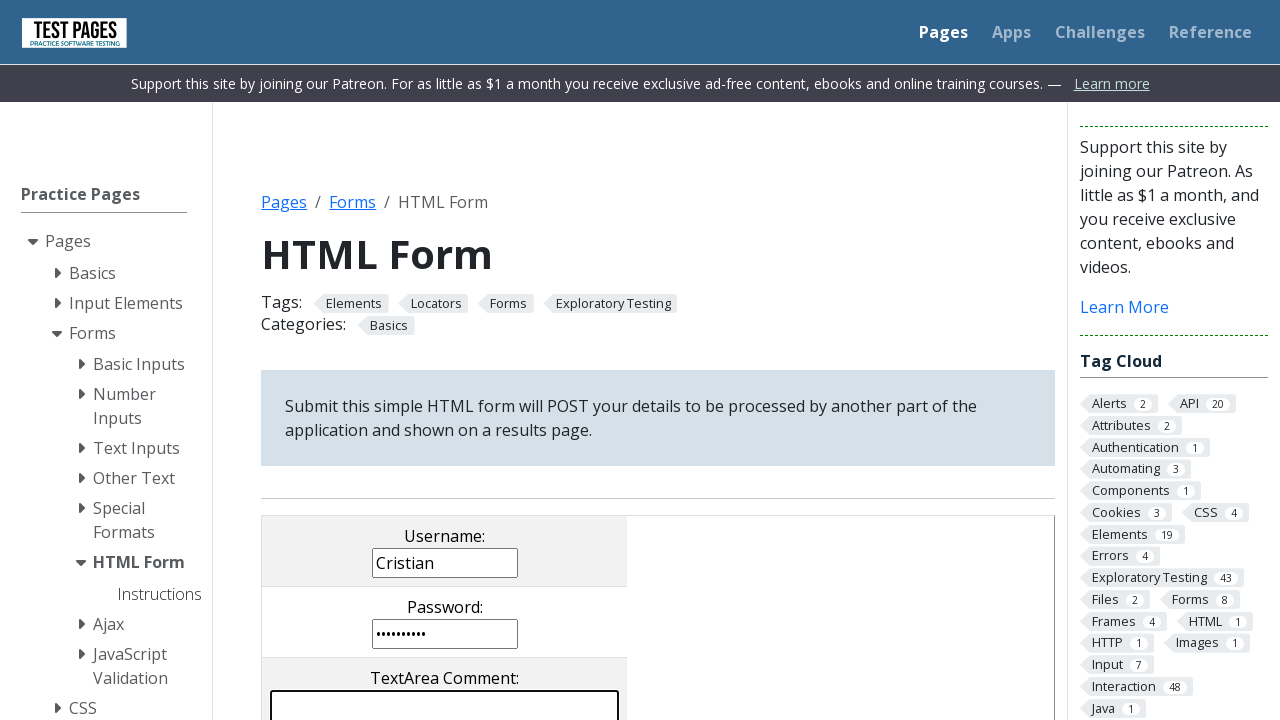

Filled comment textarea with 'This is an additional test comment' on textarea[name='comments']
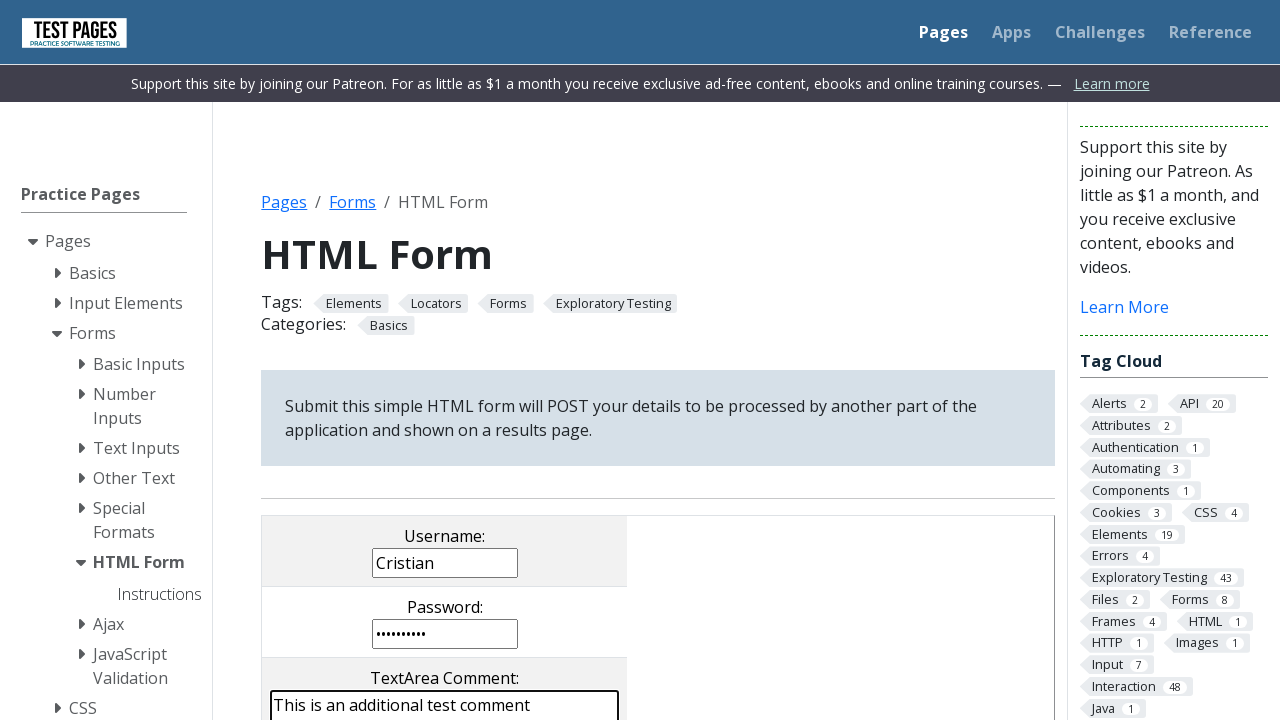

Clicked second checkbox at (402, 360) on input[name='checkboxes[]'] >> nth=1
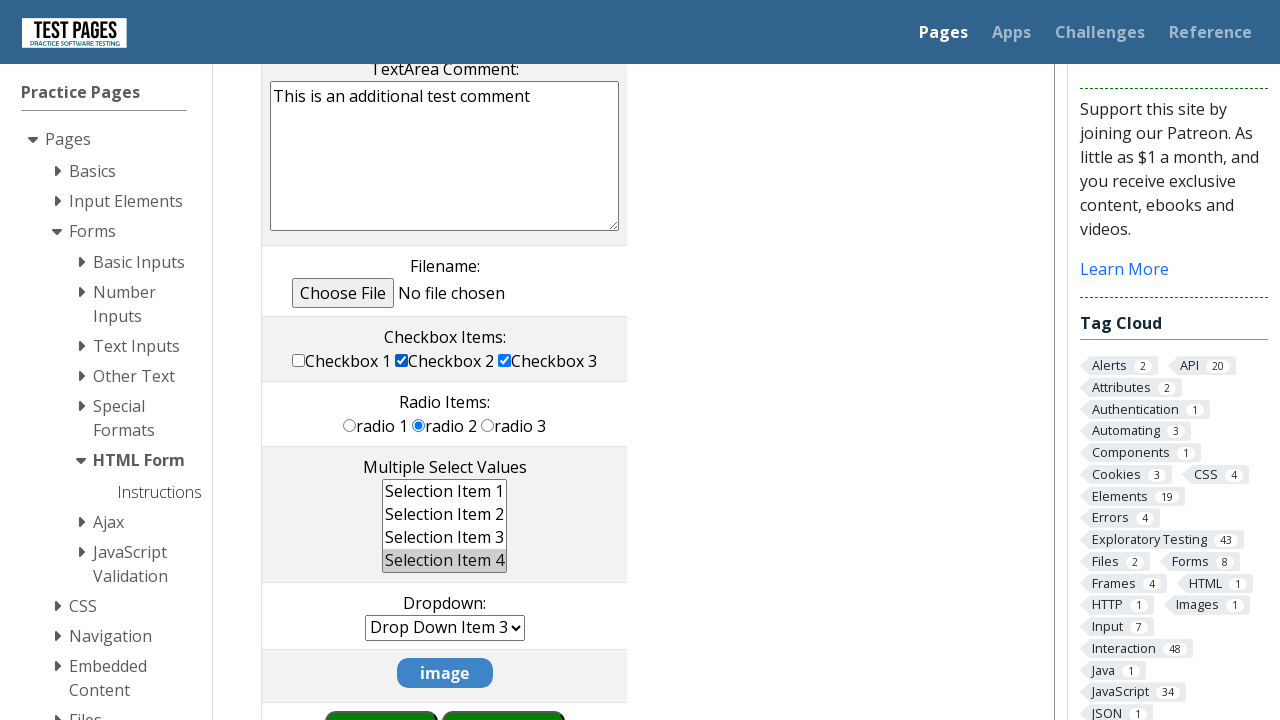

Clicked third radio button at (488, 425) on input[name='radioval'] >> nth=2
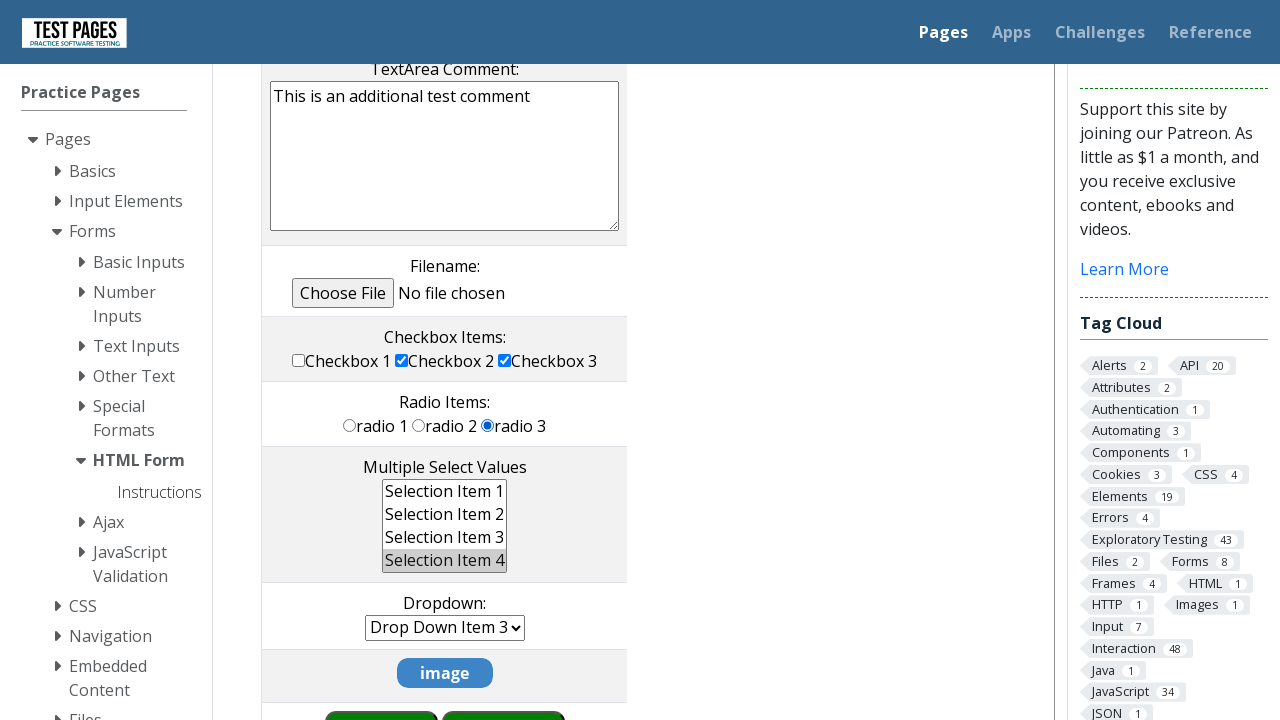

Selected multiple options 'ms1' and 'ms2' in multi-select field on select[name='multipleselect[]']
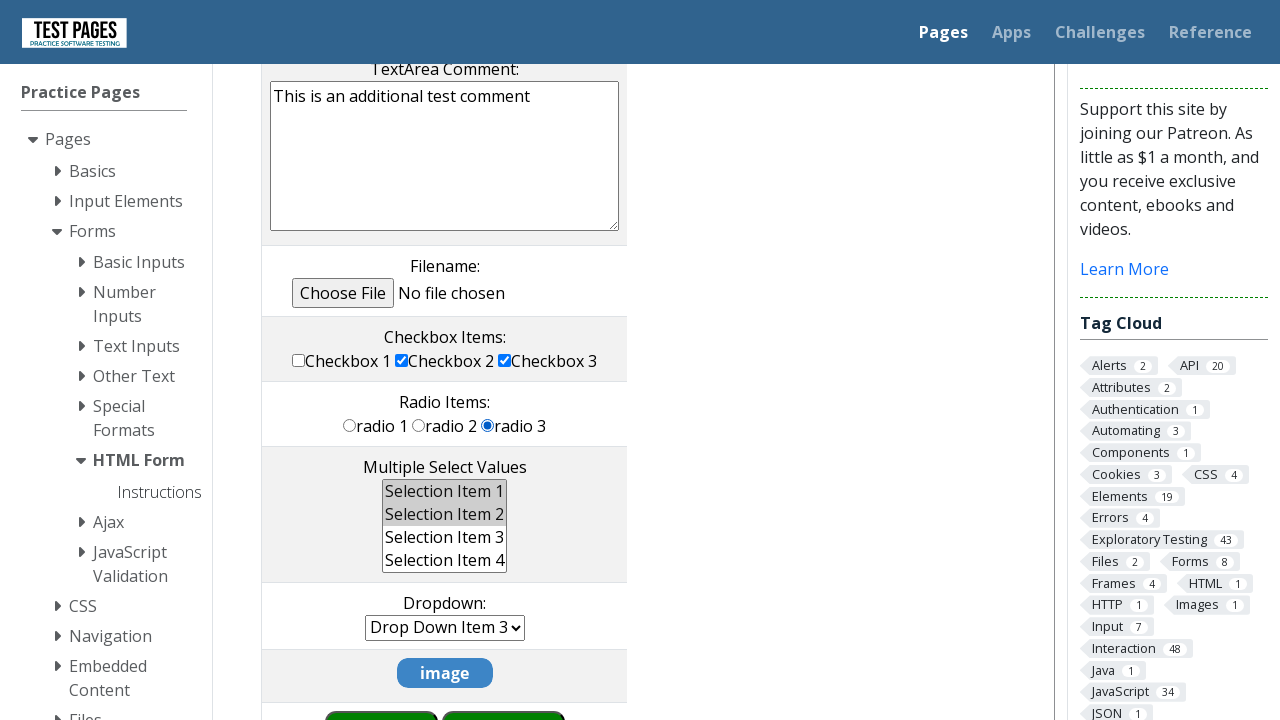

Selected third option in dropdown field on select[name='dropdown']
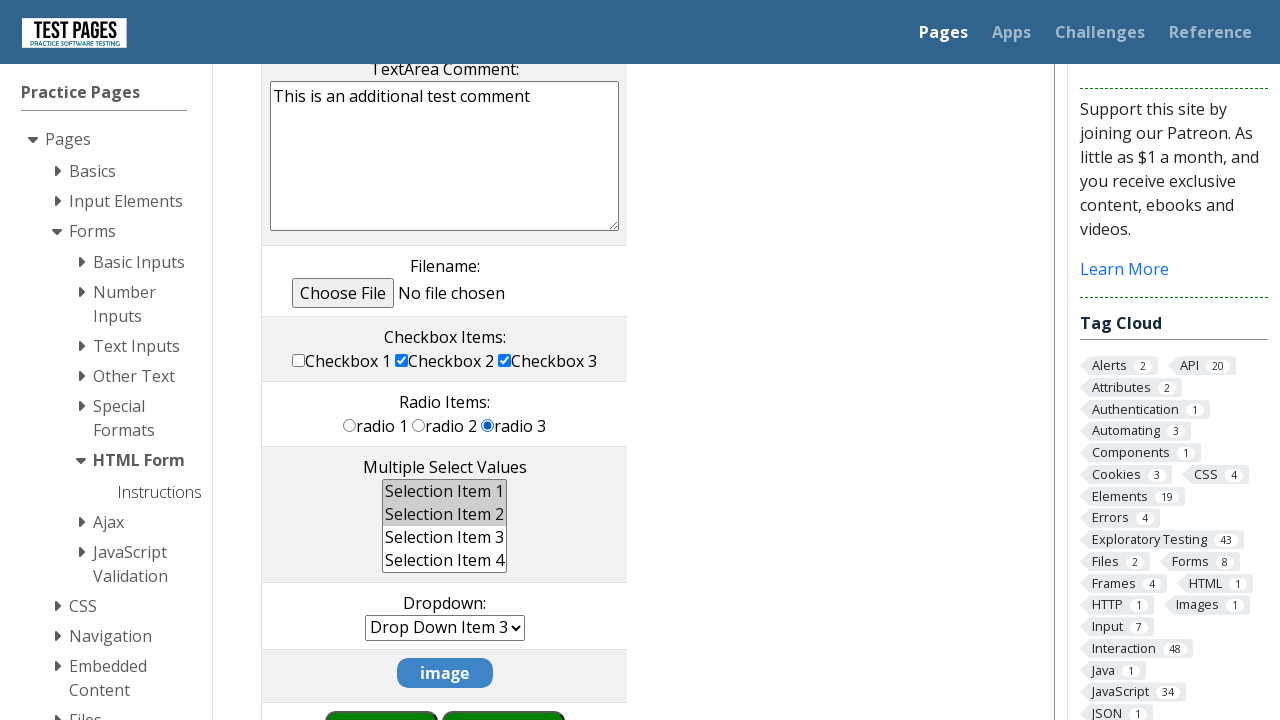

Clicked submit button to submit the form at (504, 690) on input[type='submit']
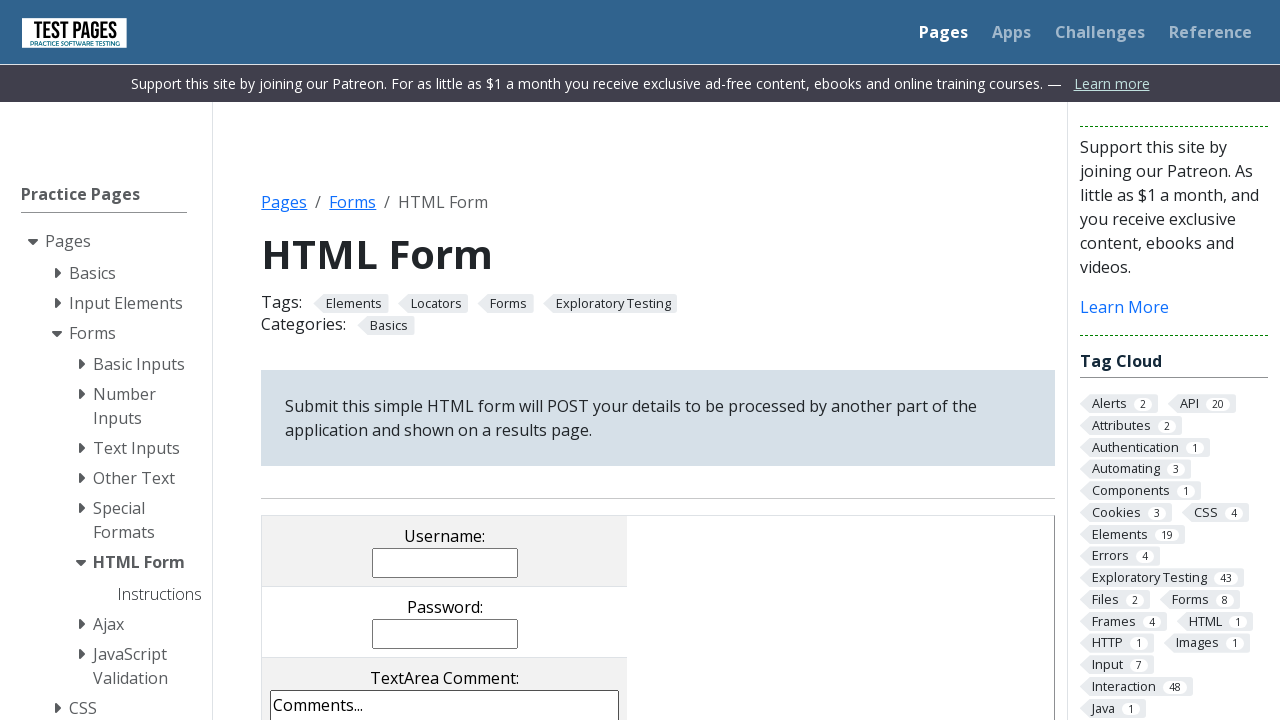

Form submission completed and page reached idle state
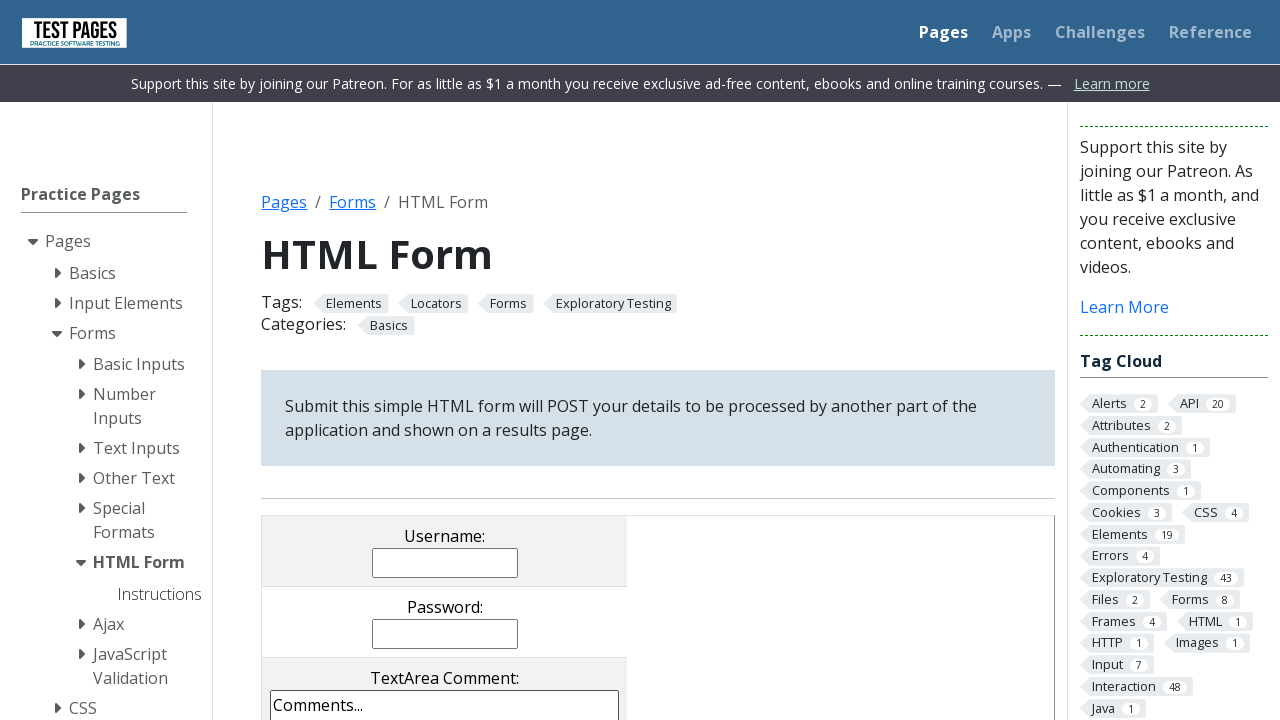

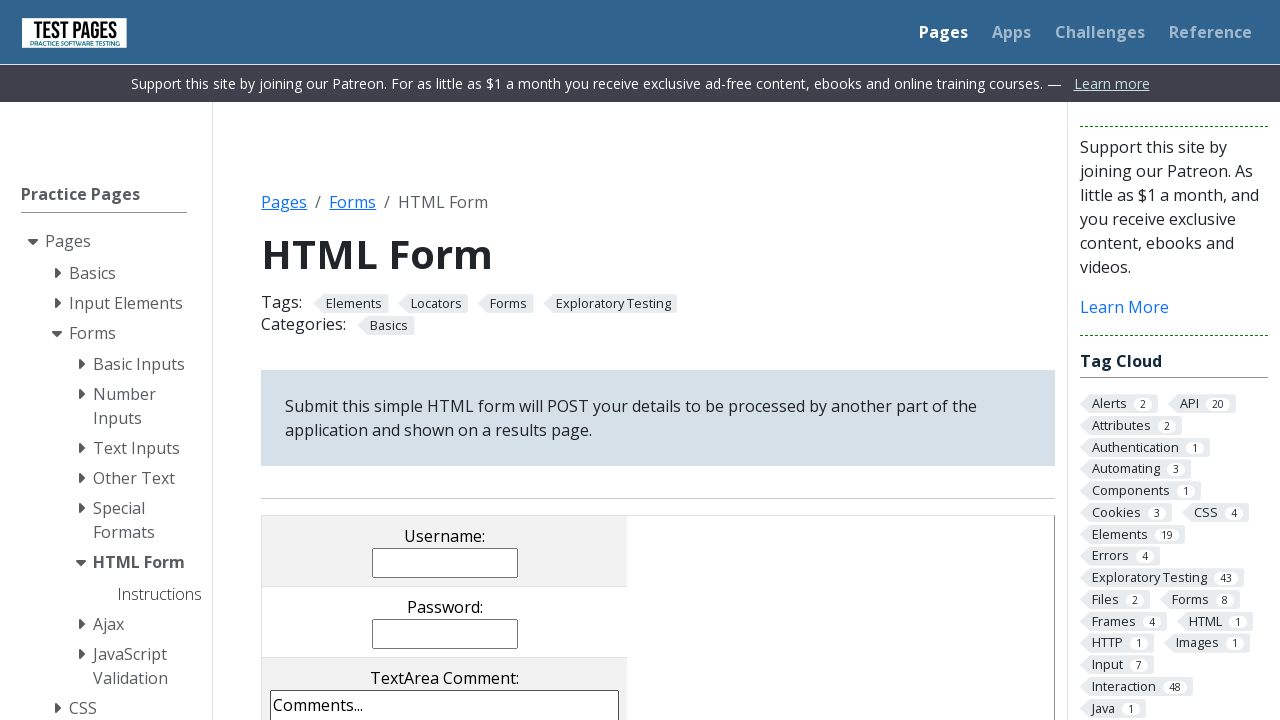